Tests dynamic loading page by clicking start button and verifying the loading indicator appears and final text displays without explicit waits

Starting URL: https://automationfc.github.io/dynamic-loading/

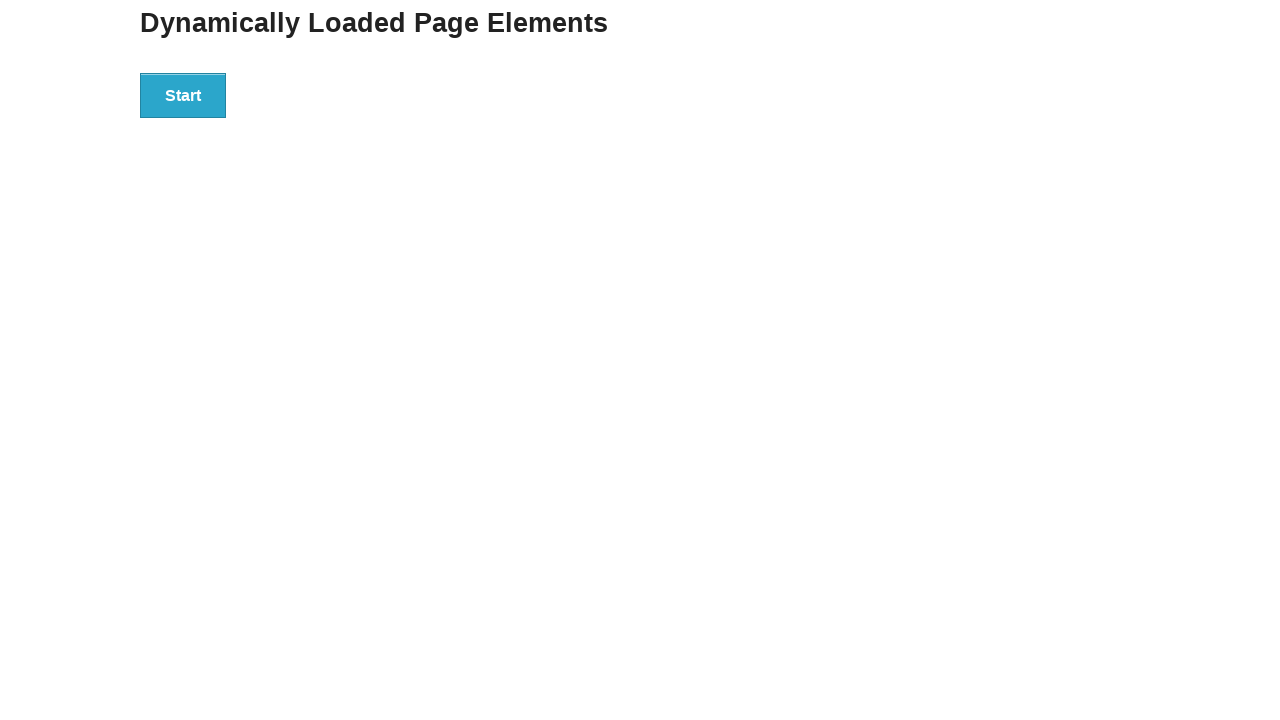

Navigated to dynamic loading test page
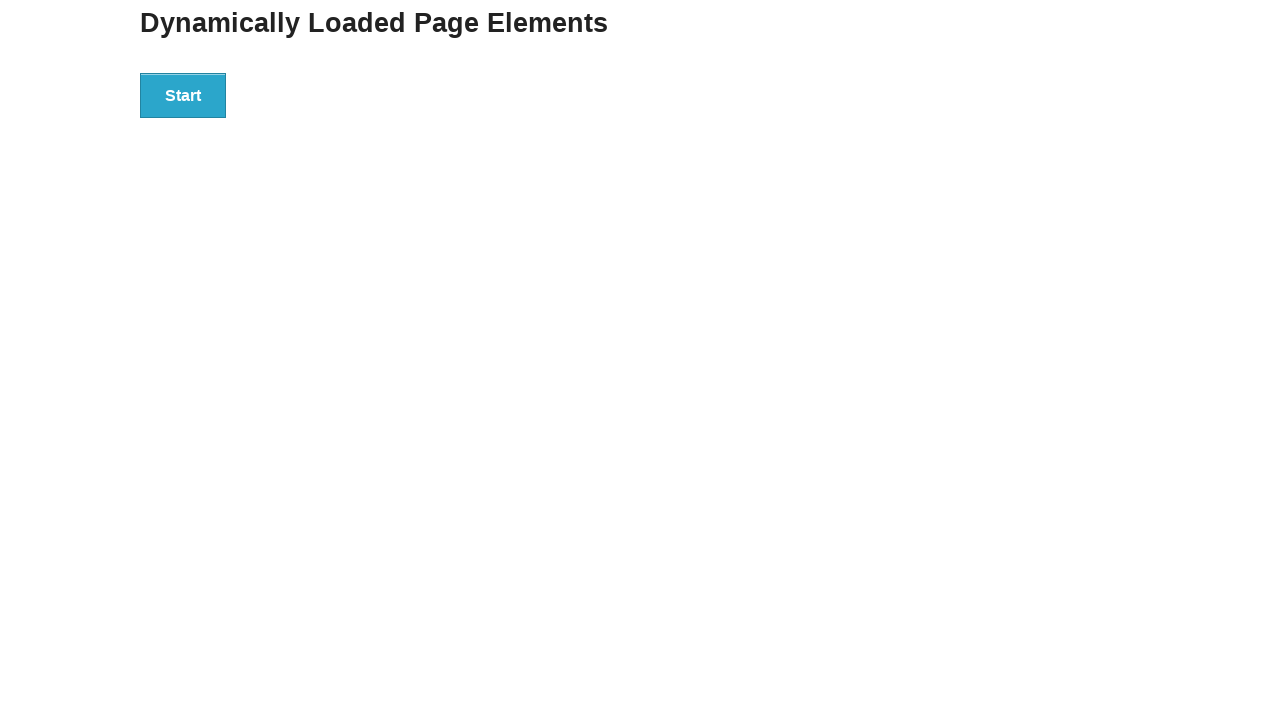

Clicked start button to begin dynamic loading at (183, 95) on div#start > button
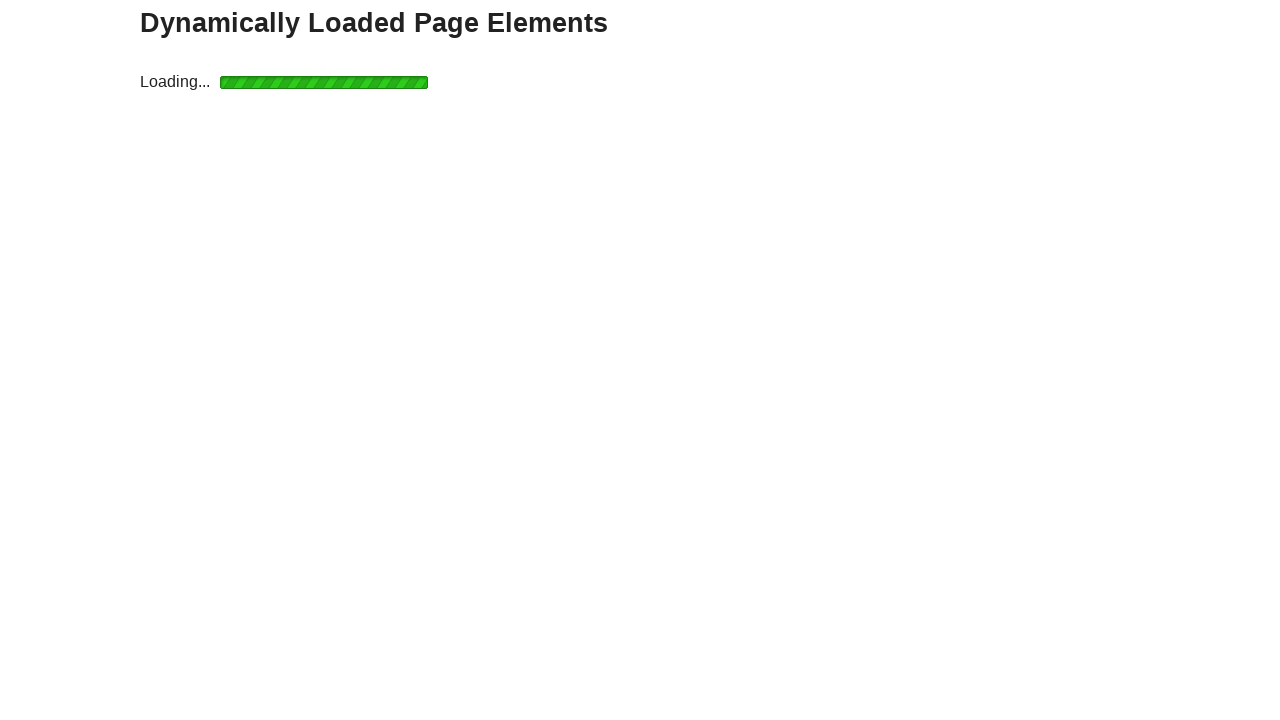

Verified loading indicator is visible
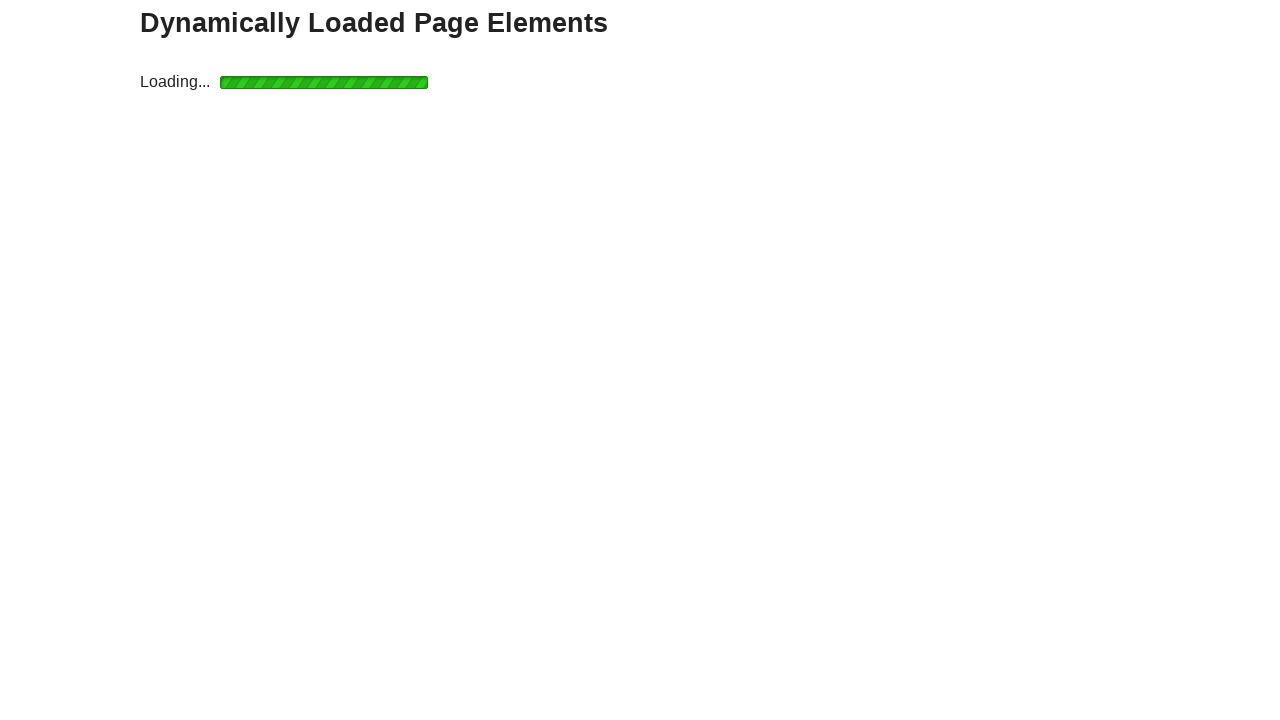

Waited for final text element to load
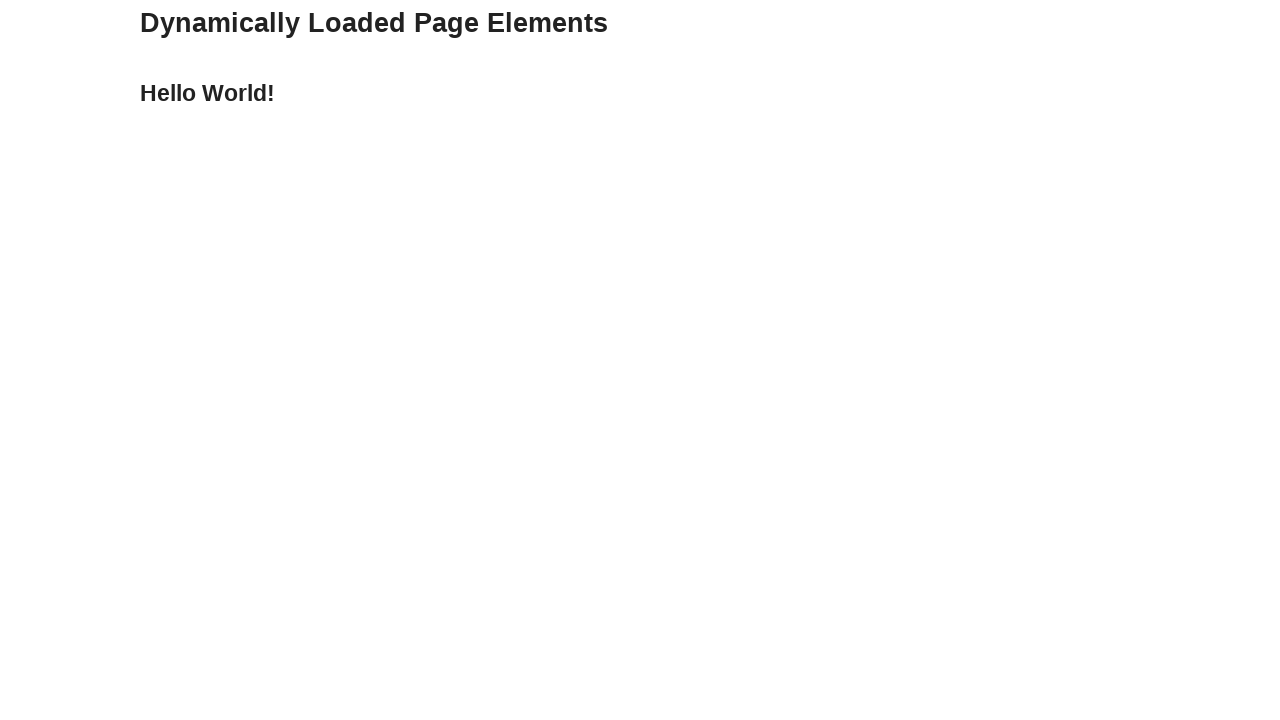

Verified final text displays 'Hello World!'
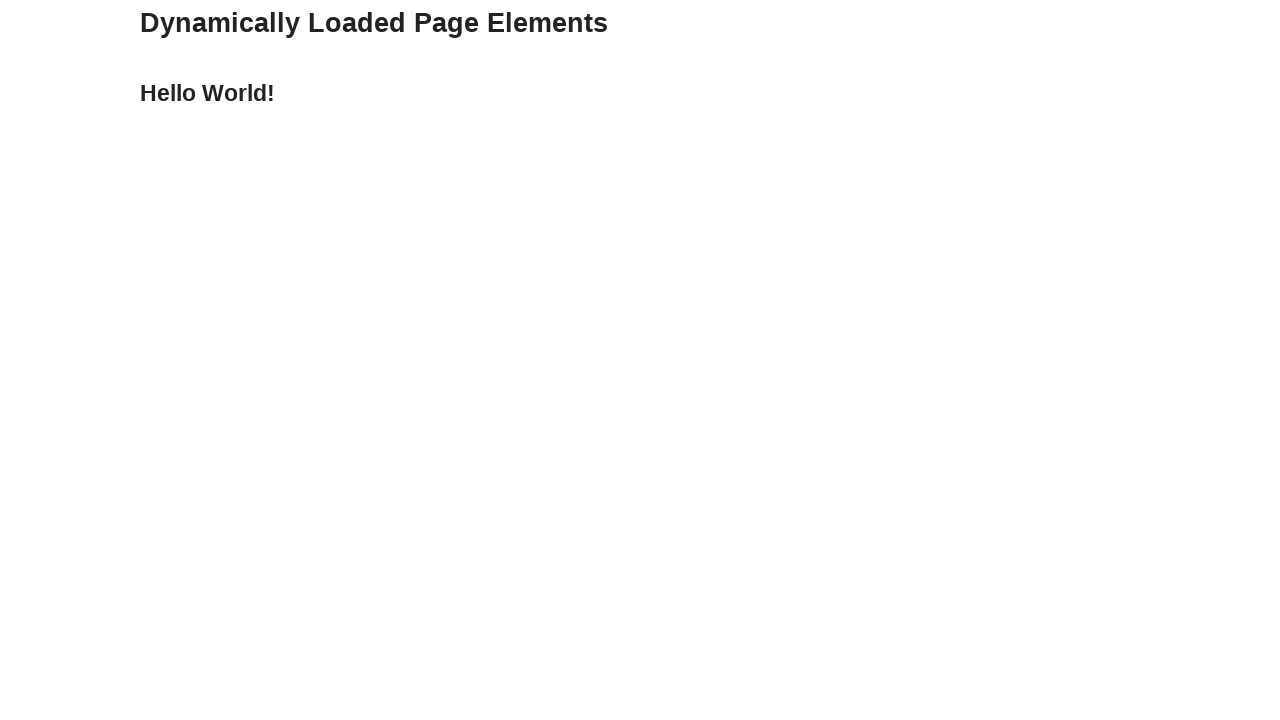

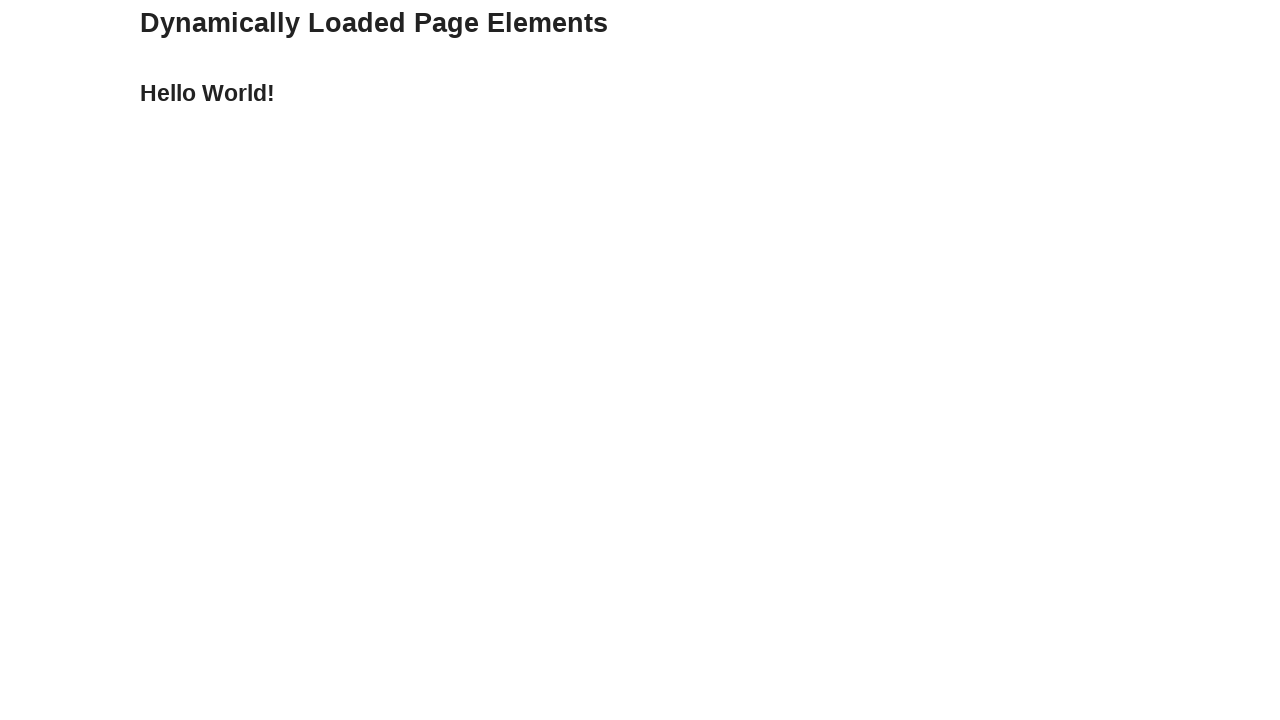